Tests a registration form by filling in first name, last name, and email fields, then submitting and verifying the success message

Starting URL: http://suninjuly.github.io/registration1.html

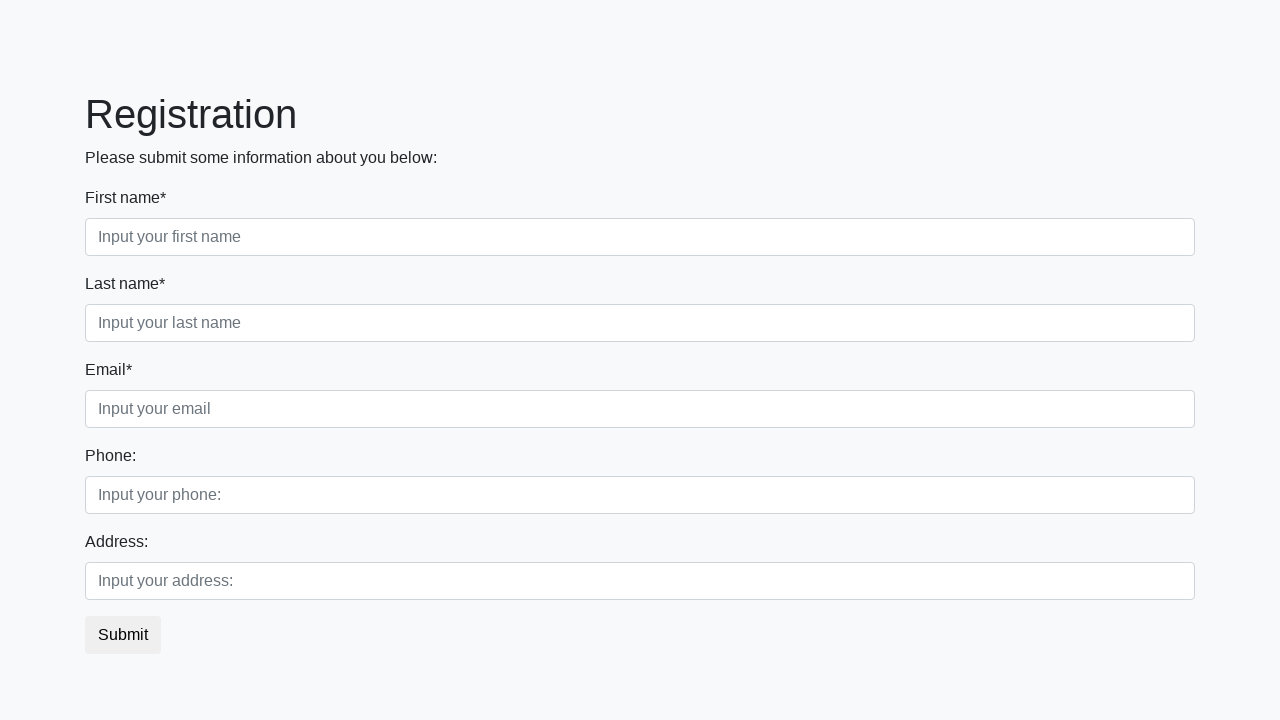

Filled in first name field with 'John' on .first_block .first
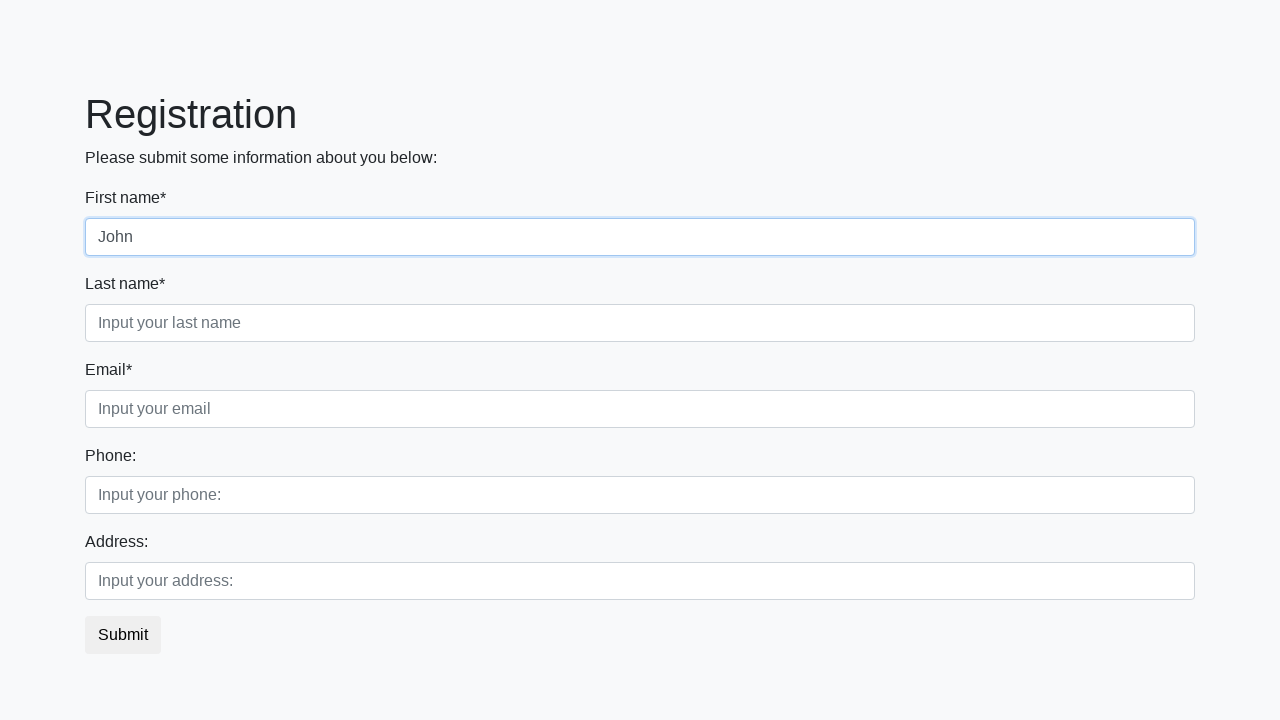

Filled in last name field with 'Doe' on .first_block .second
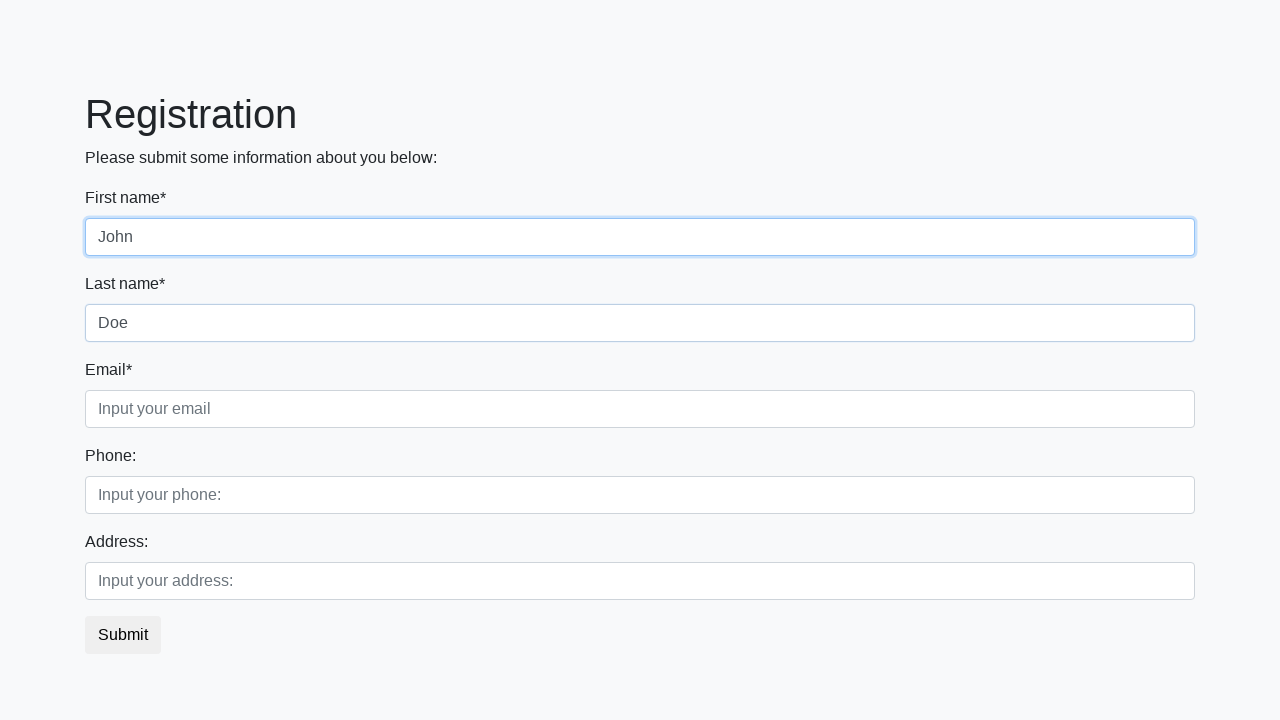

Filled in email field with 'testuser42@email.com' on .first_block .third
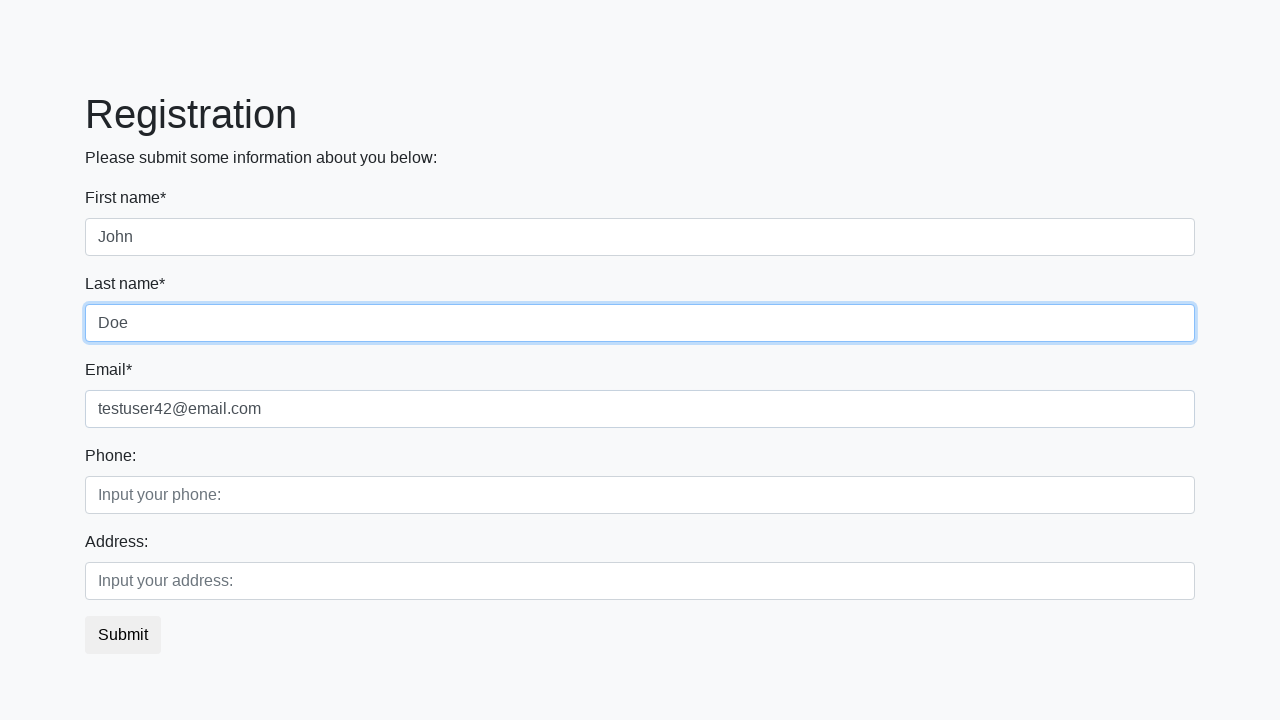

Clicked submit button at (123, 635) on button.btn
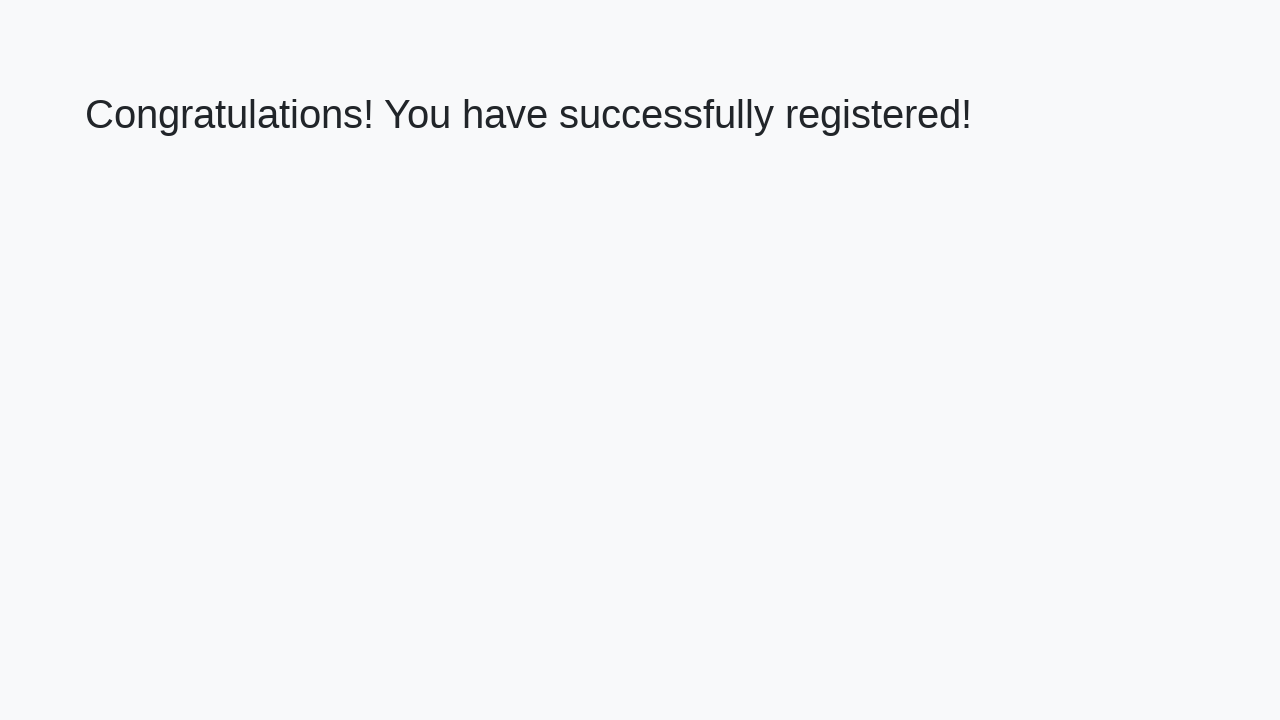

Success message heading loaded
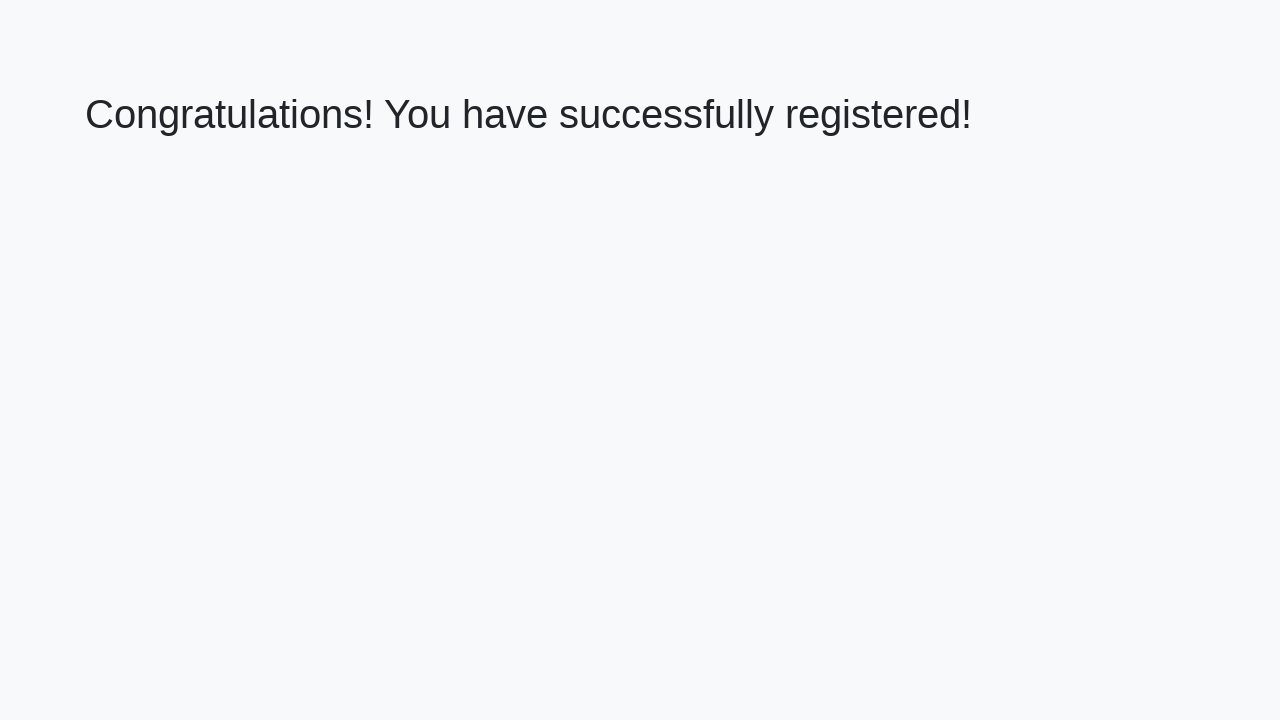

Retrieved success message text
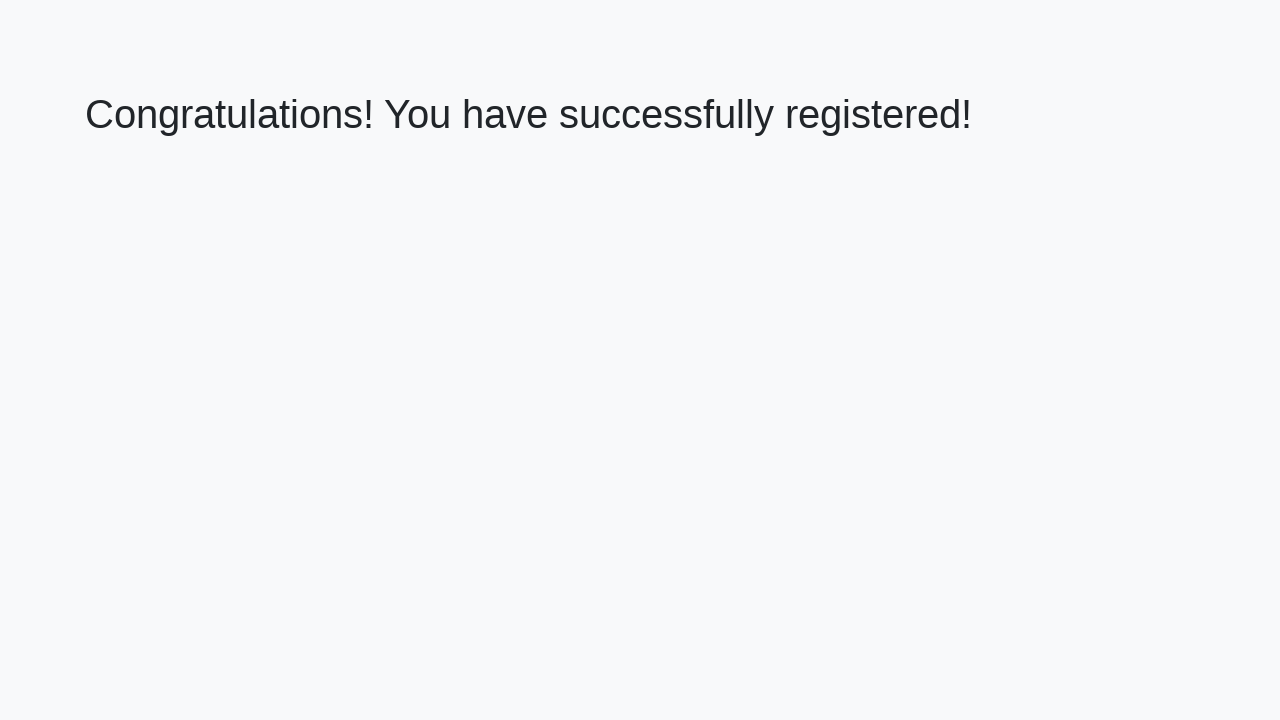

Verified success message: 'Congratulations! You have successfully registered!'
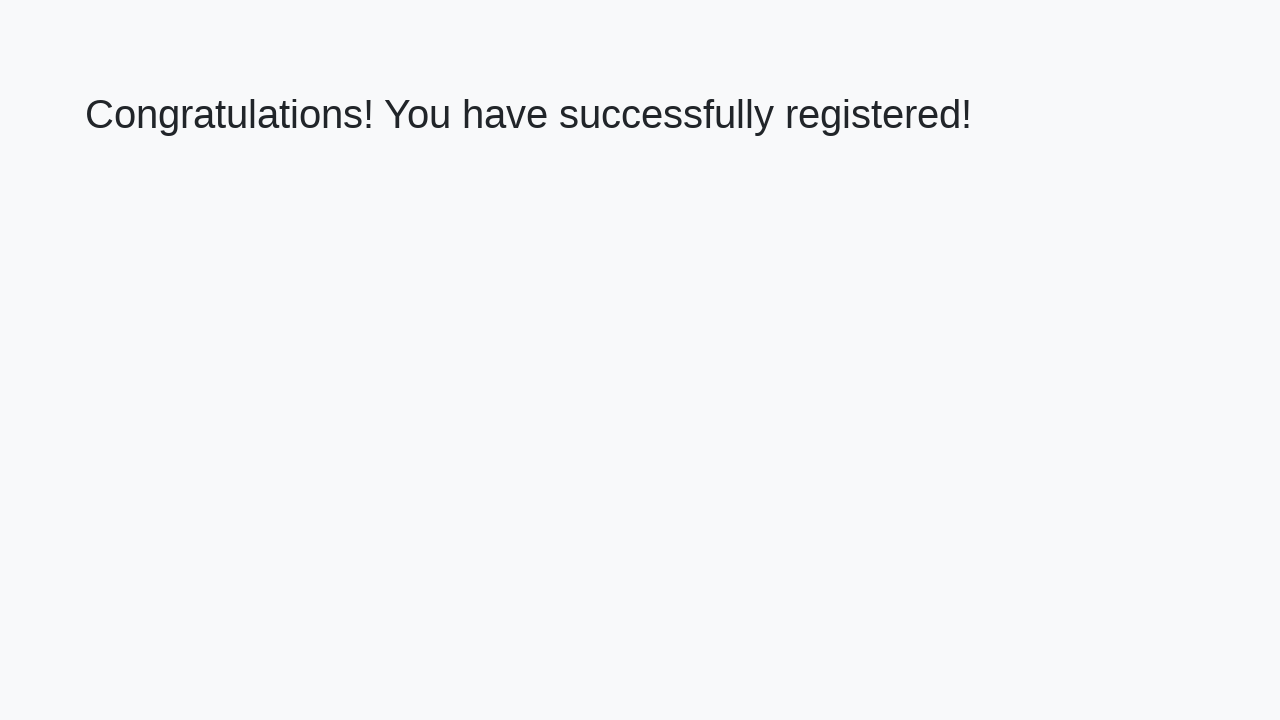

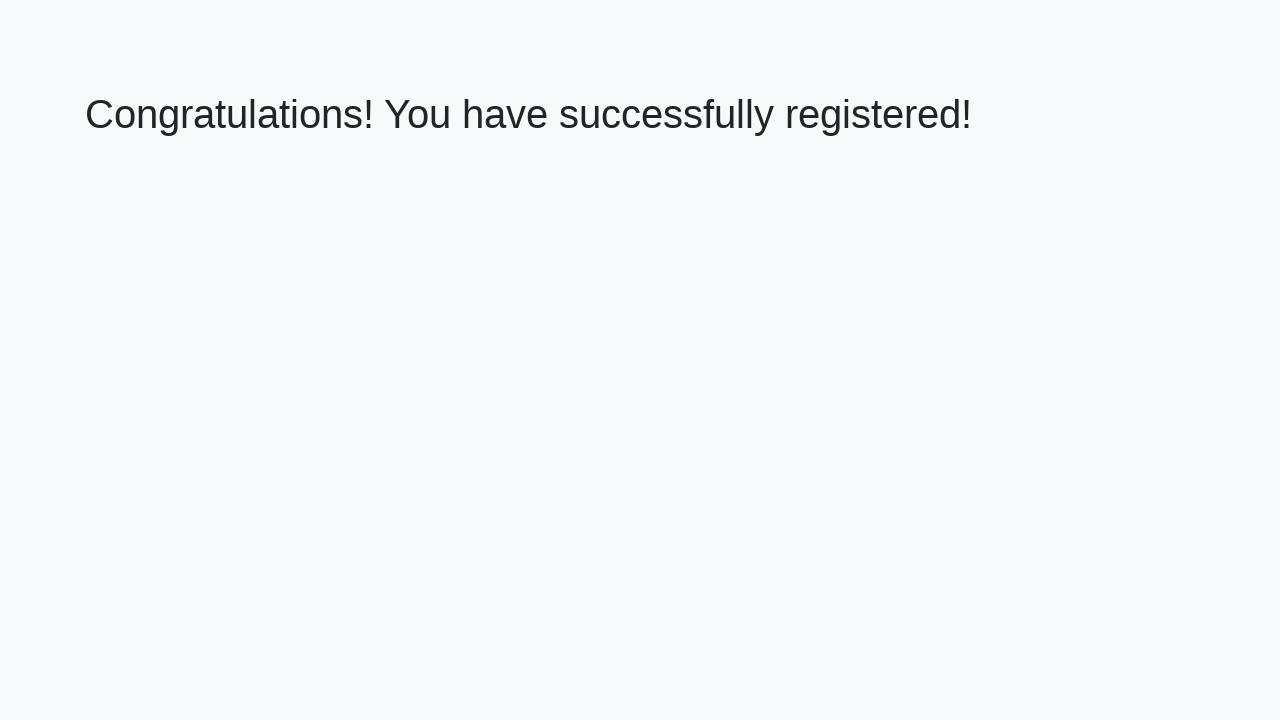